Tests JavaScript confirm dialog handling by entering a name, clicking a confirm button, and dismissing the resulting alert dialog

Starting URL: https://rahulshettyacademy.com/AutomationPractice/

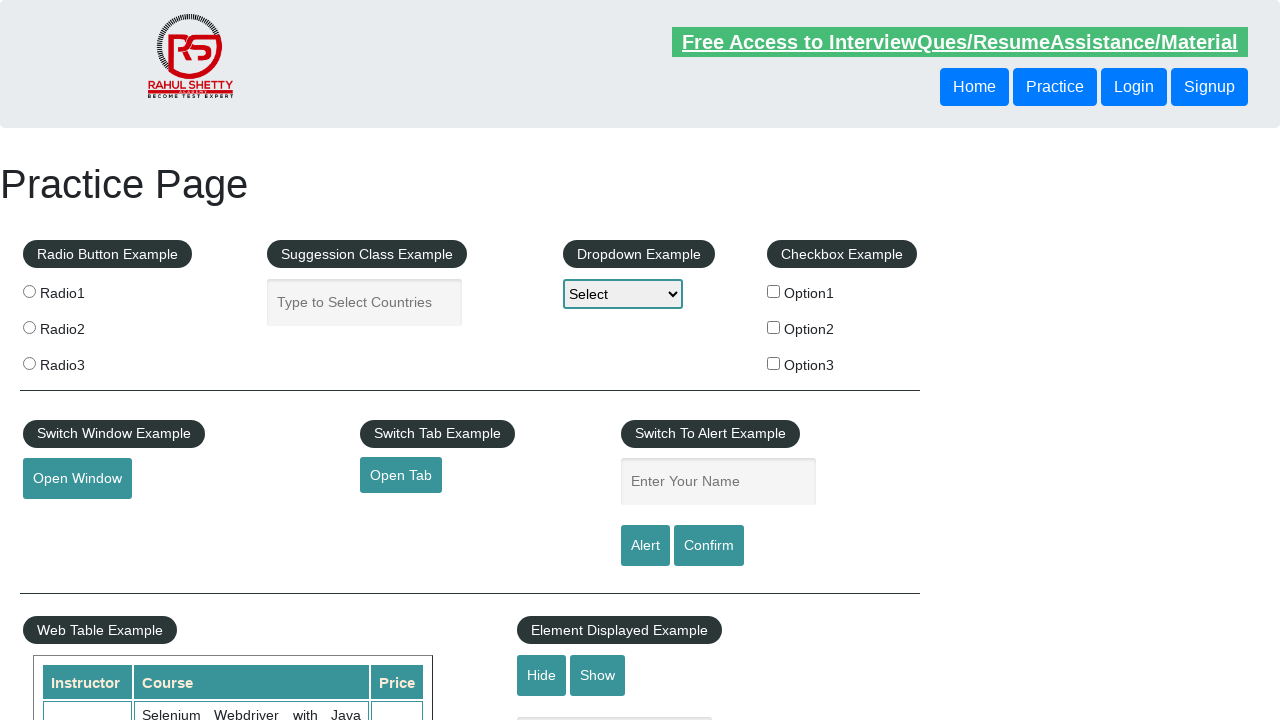

Filled name input field with 'HI' on #name
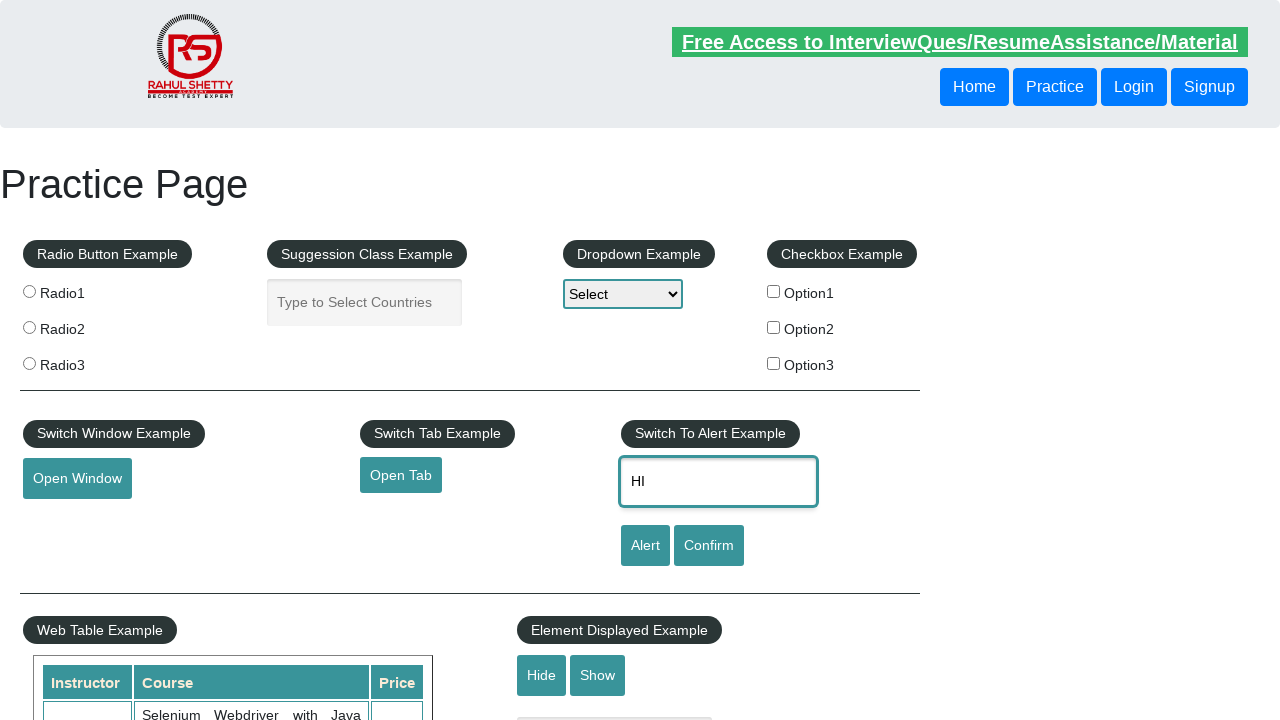

Clicked confirm button to trigger confirm dialog at (709, 546) on #confirmbtn
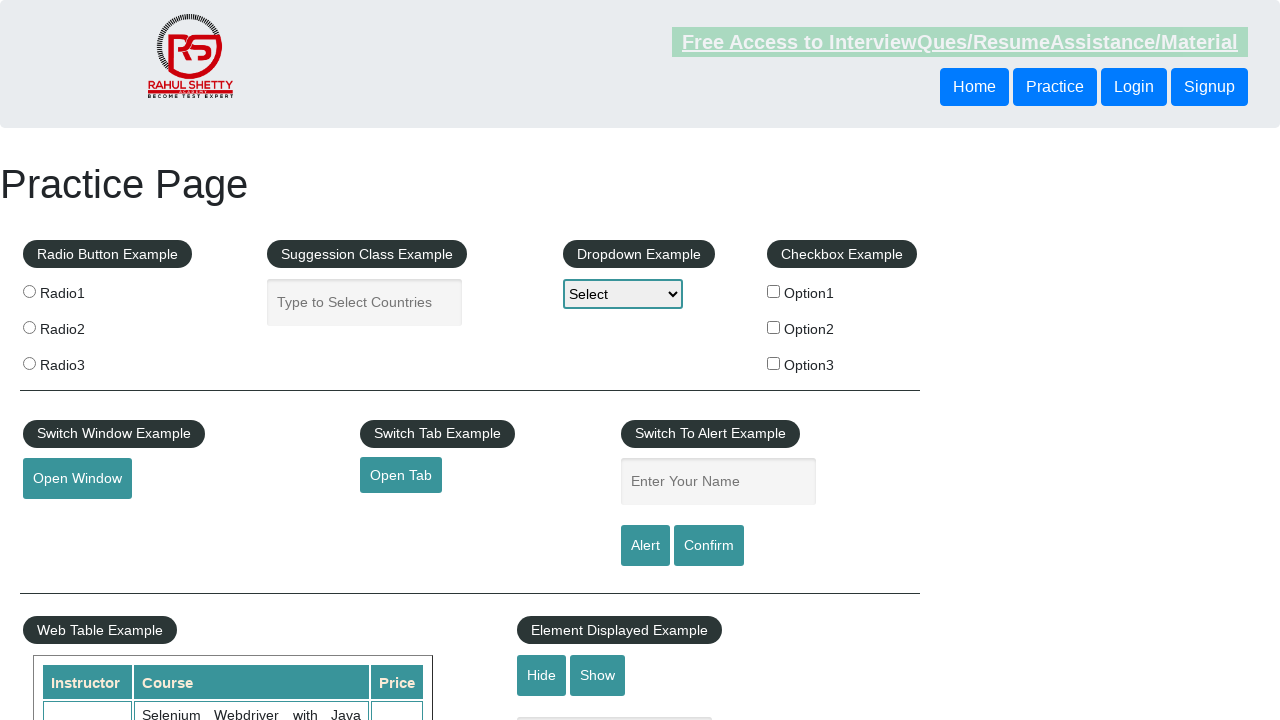

Attached dialog handler to dismiss alerts
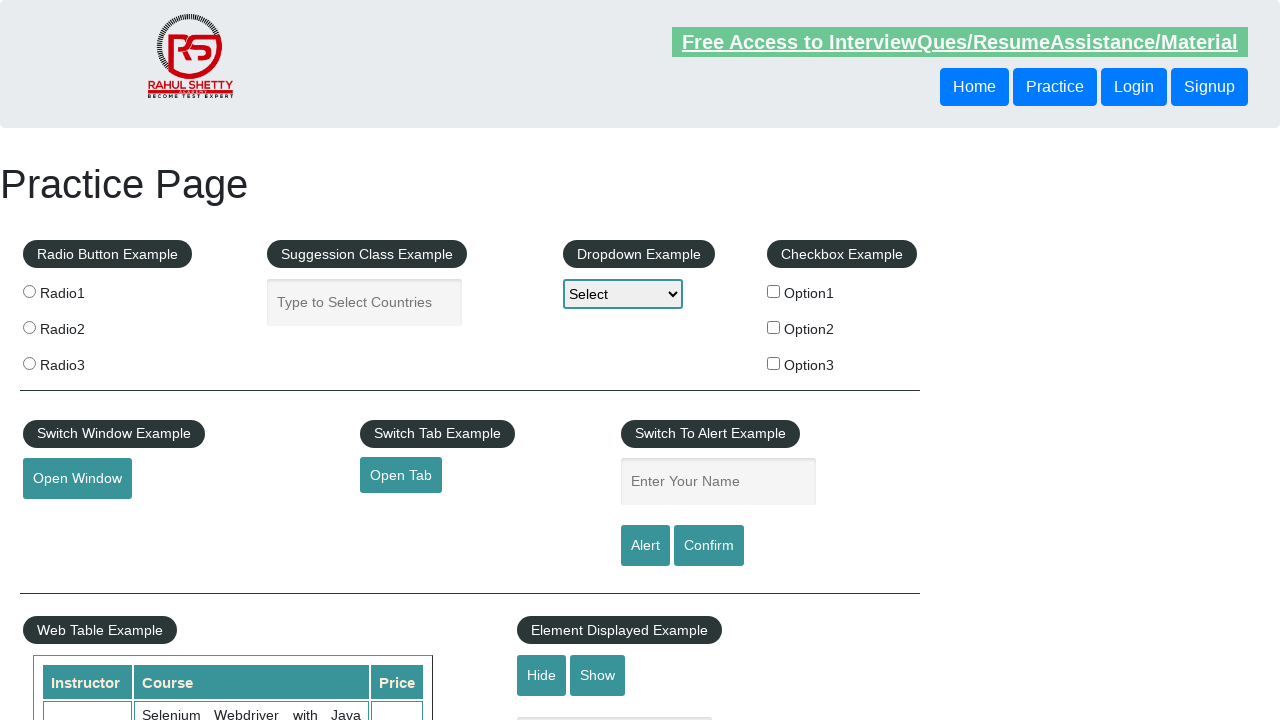

Clicked confirm button again to trigger dialog with handler attached at (709, 546) on #confirmbtn
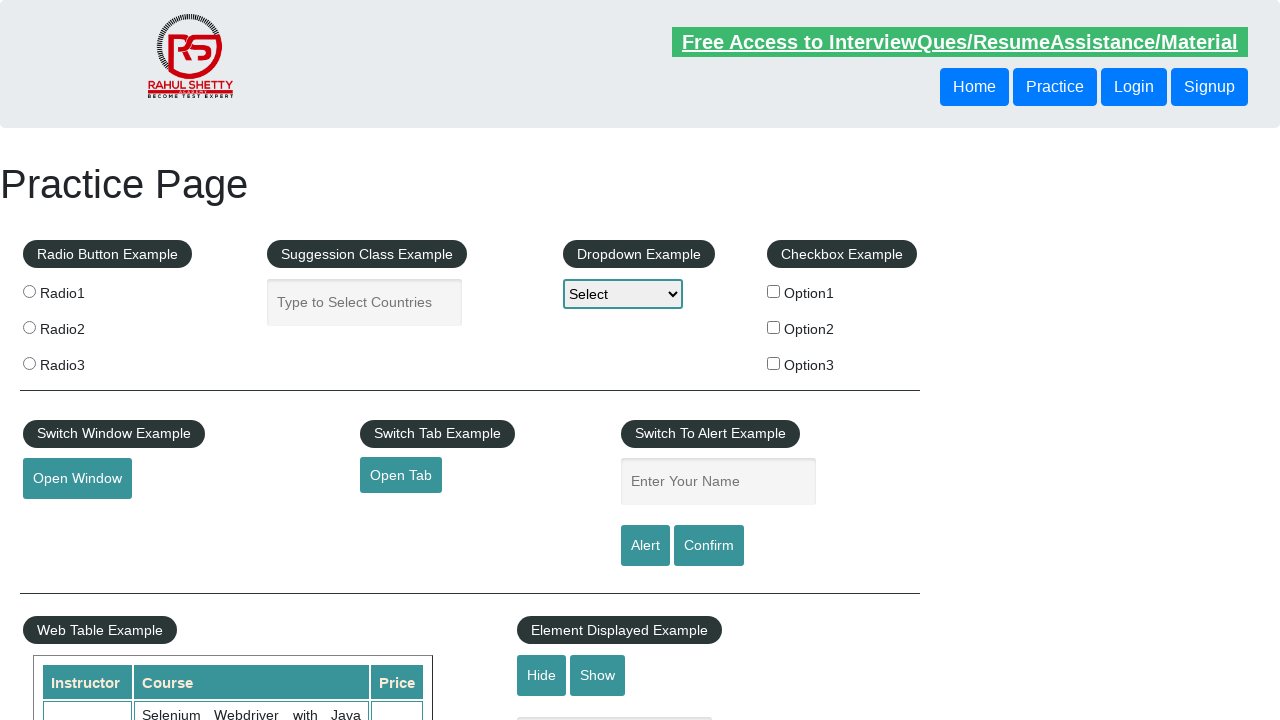

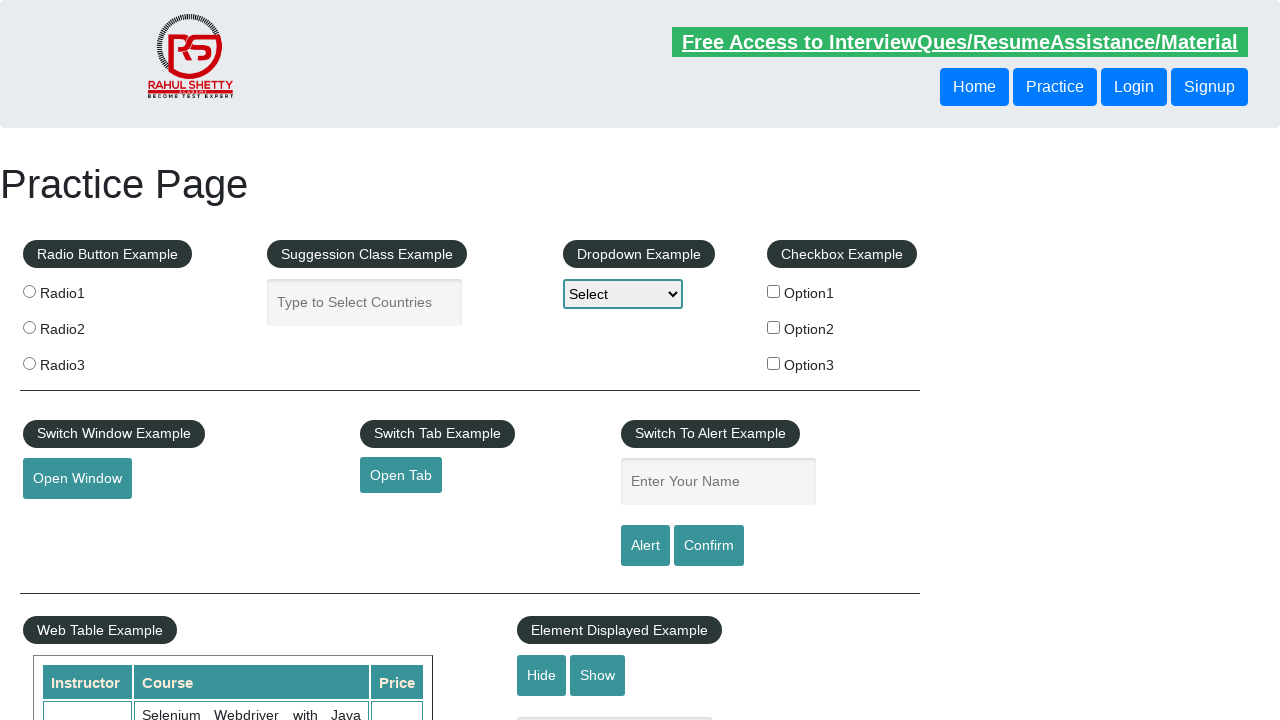